Tests filling out contact person information within an iframe by switching to the iframe and entering name and phone details

Starting URL: https://skryabin.com/market/quote.html

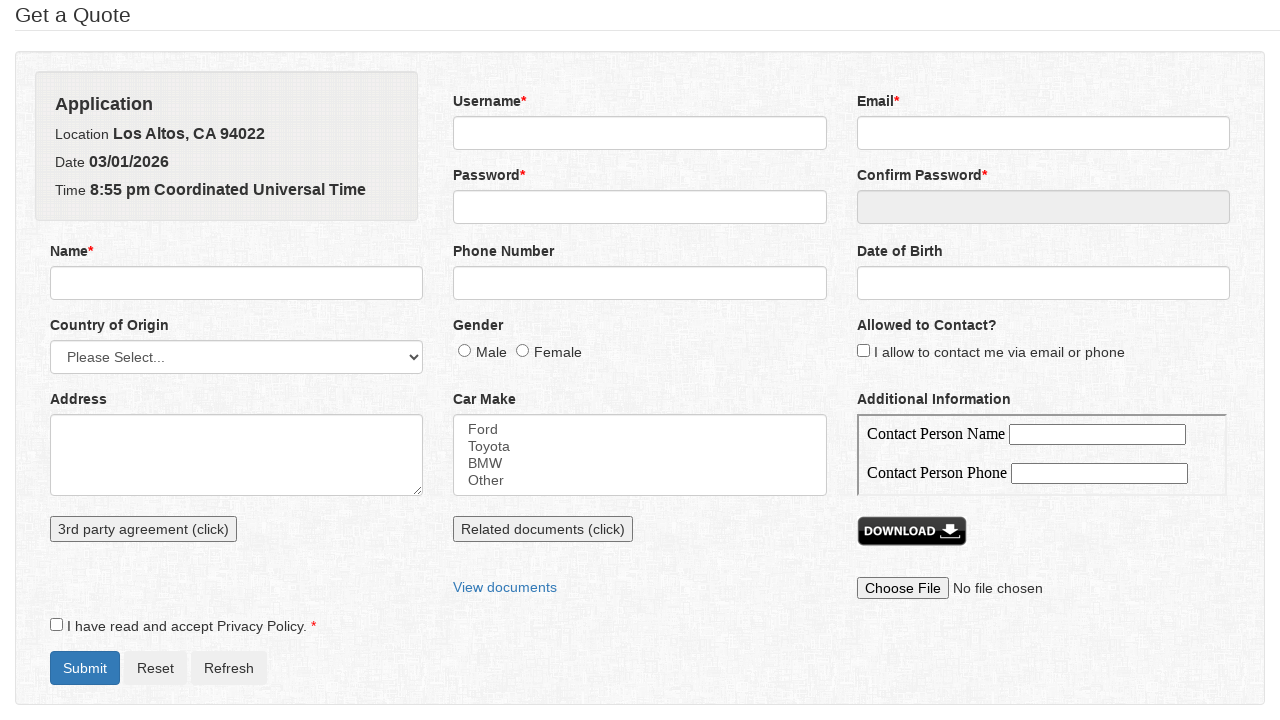

Located and switched to additionalInfo iframe
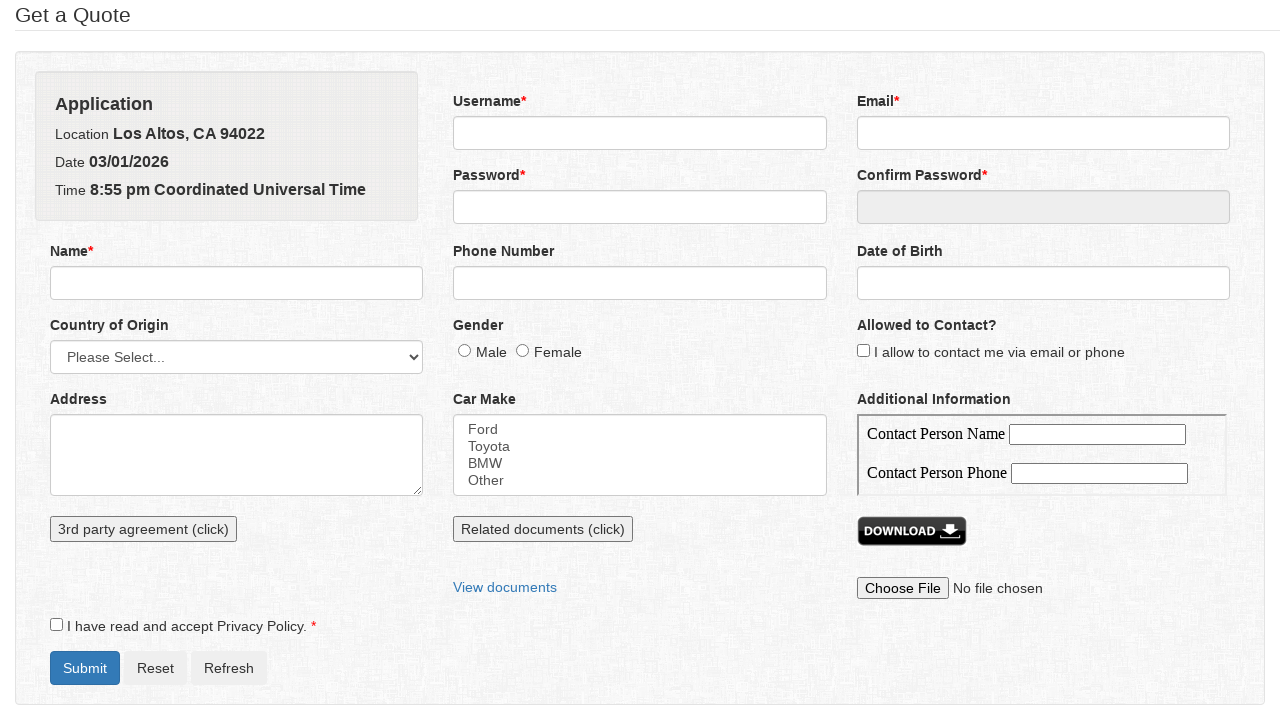

Filled contact person name field with 'Jane Smith' on iframe[name='additionalInfo'] >> internal:control=enter-frame >> input#contactPe
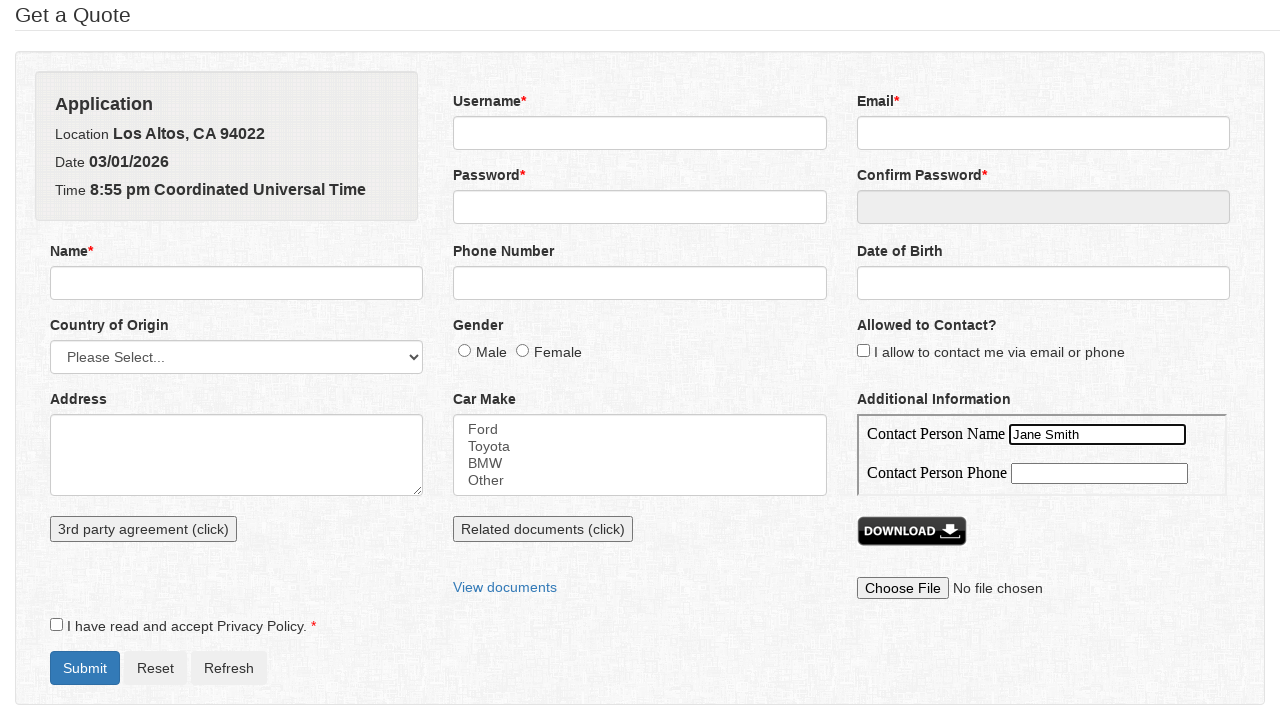

Filled contact person phone field with '5559876543' on iframe[name='additionalInfo'] >> internal:control=enter-frame >> input#contactPe
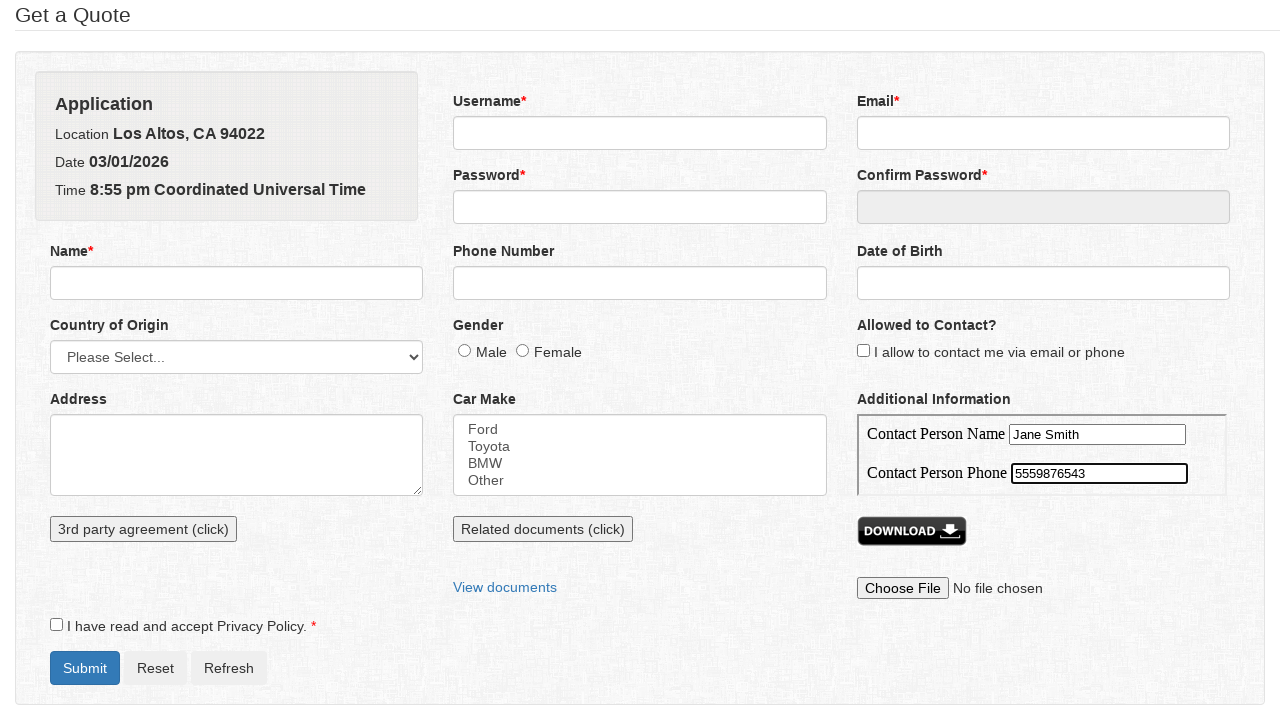

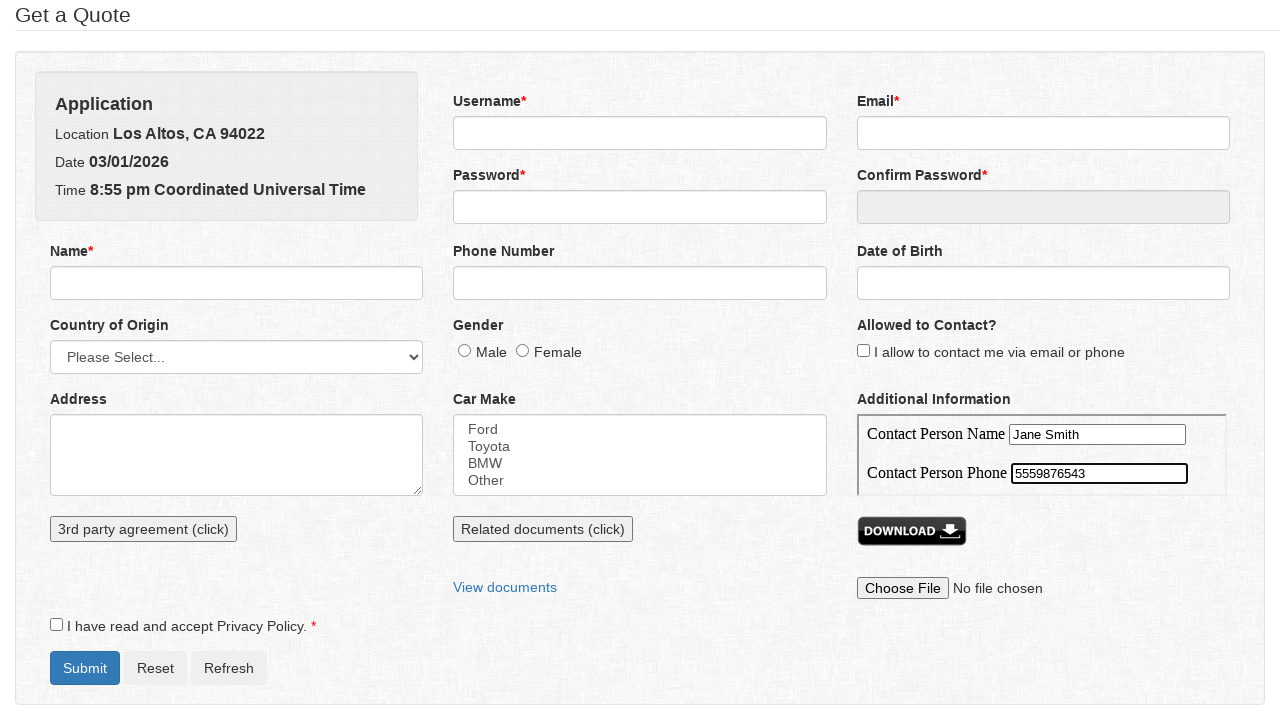